Tests element highlighting functionality by locating an element on a large page and applying a temporary red dashed border style to it using JavaScript execution, then reverting the style.

Starting URL: http://the-internet.herokuapp.com/large

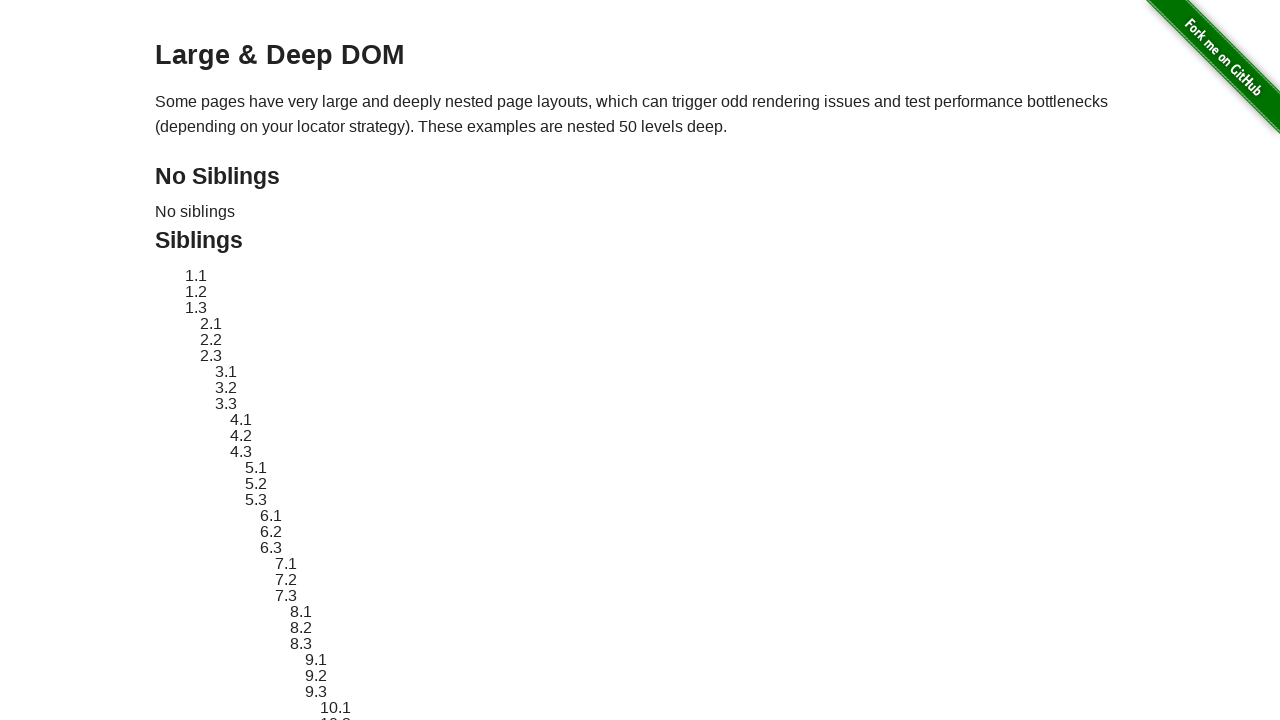

Located target element with ID 'sibling-2.3'
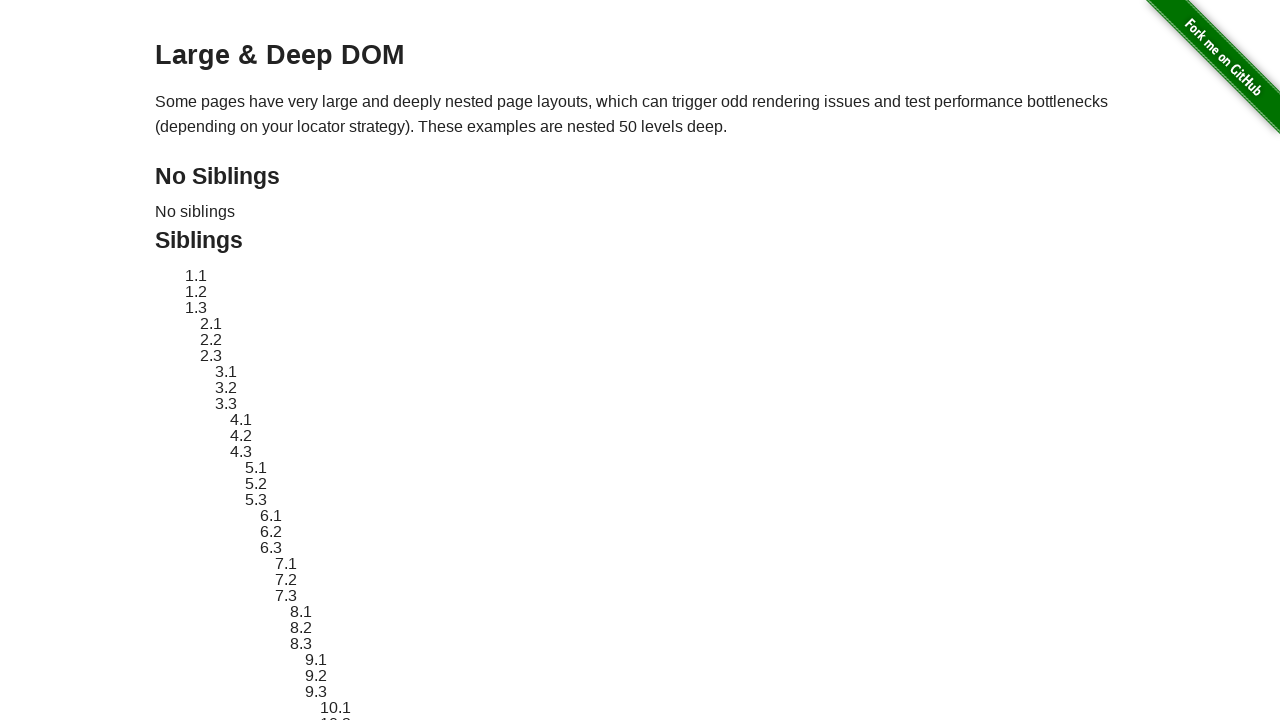

Target element is now visible
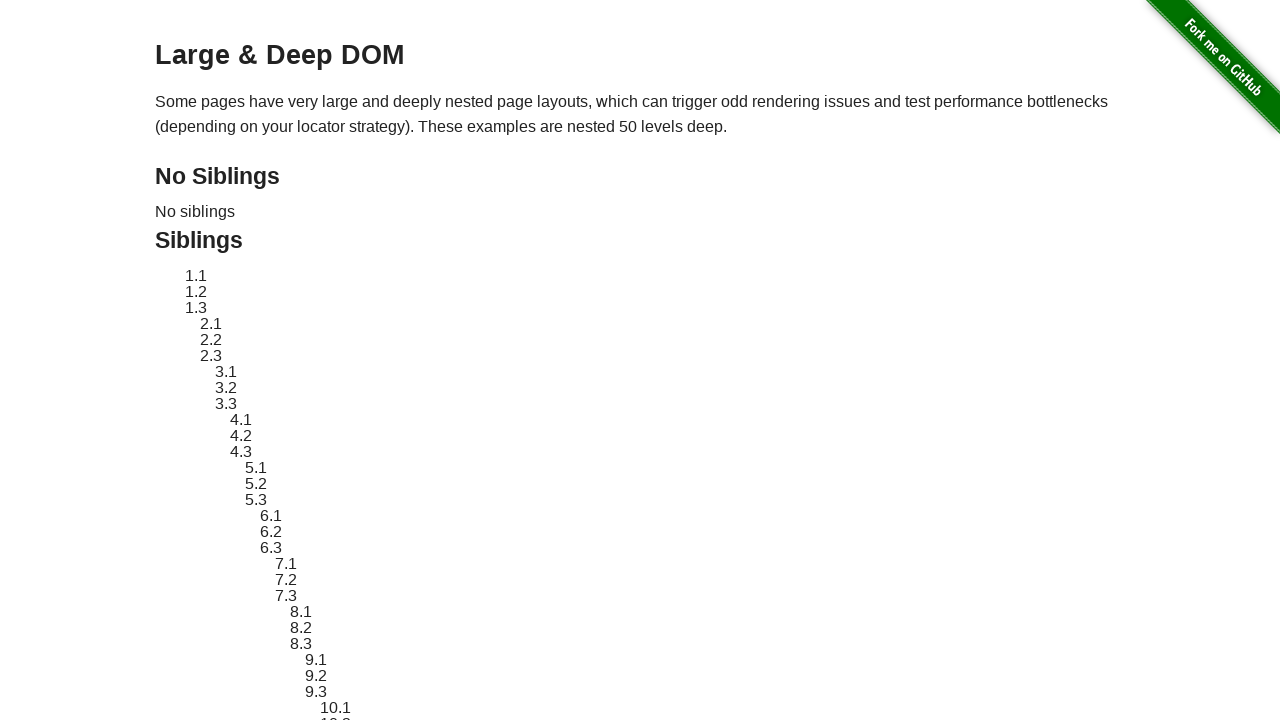

Stored original style attribute of target element
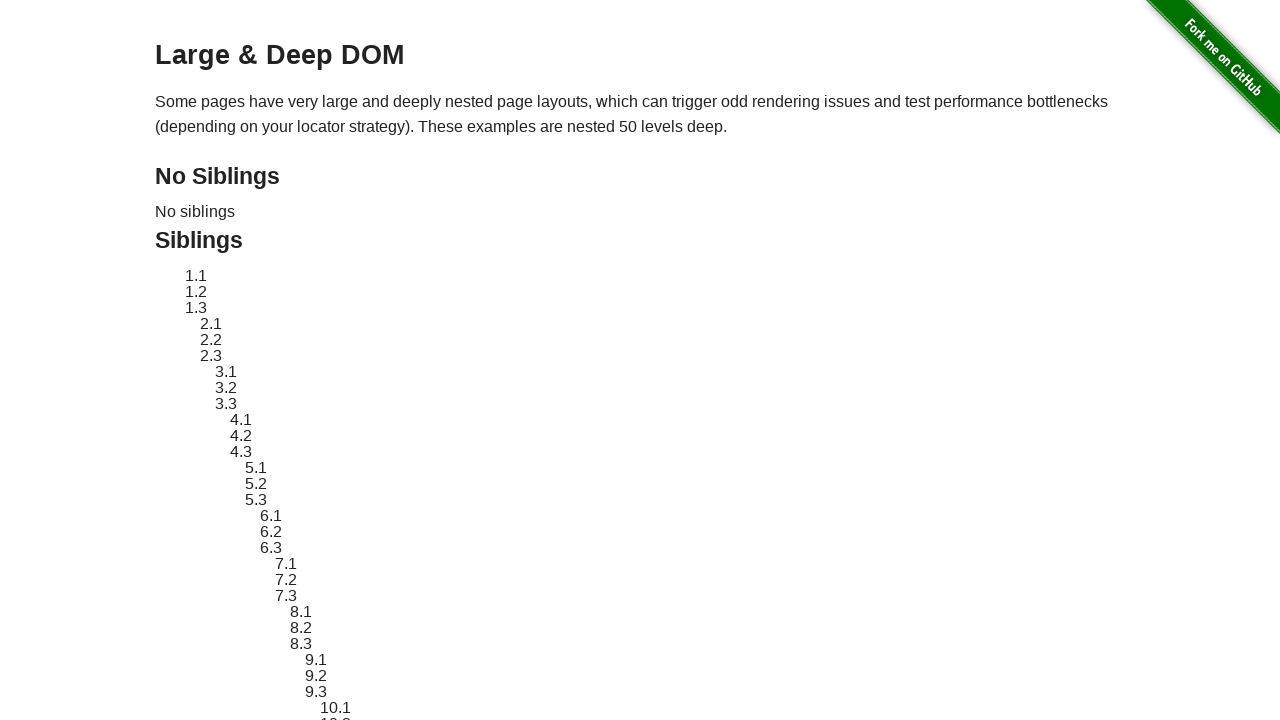

Applied red dashed border highlight to target element
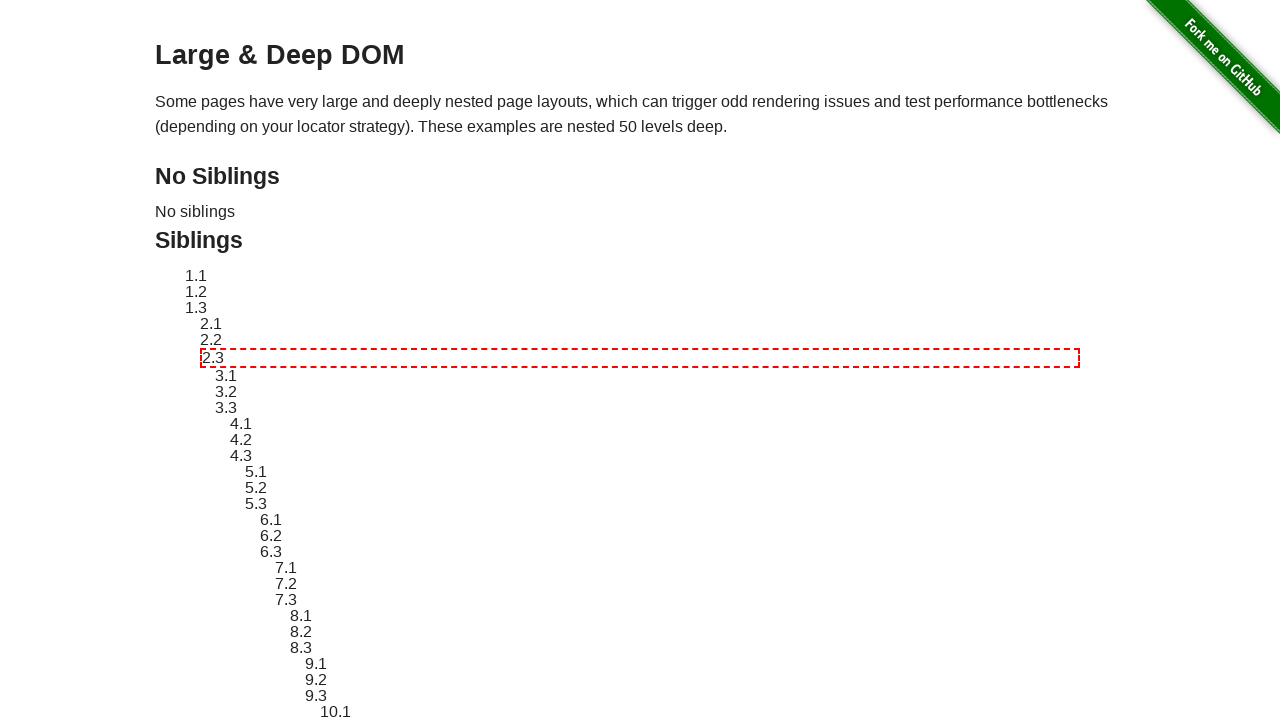

Waited 2 seconds for highlight to be visible
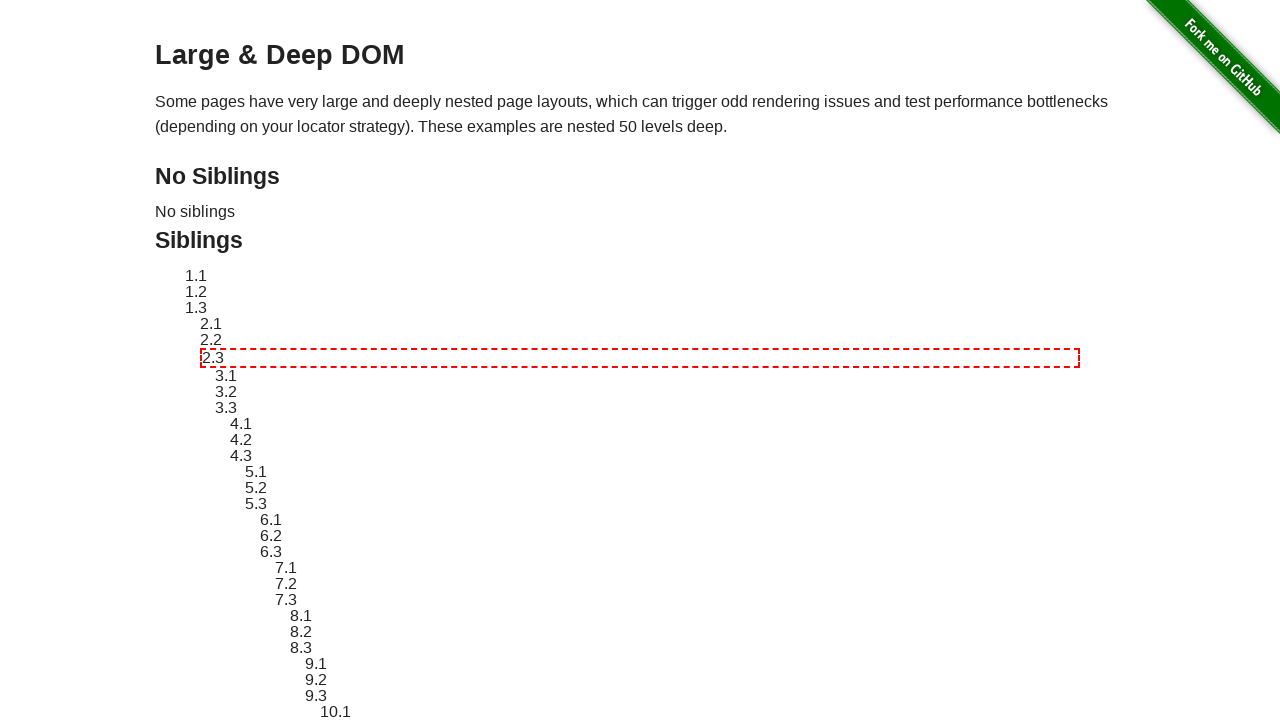

Reverted target element style back to original
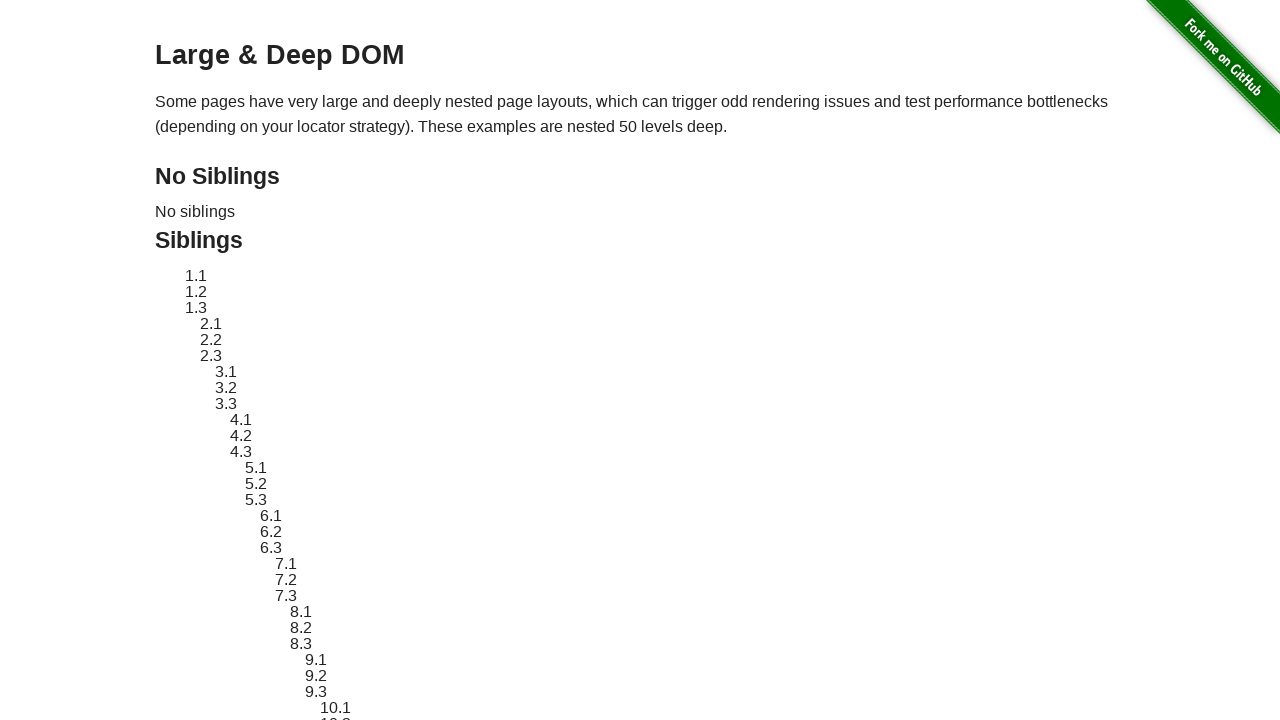

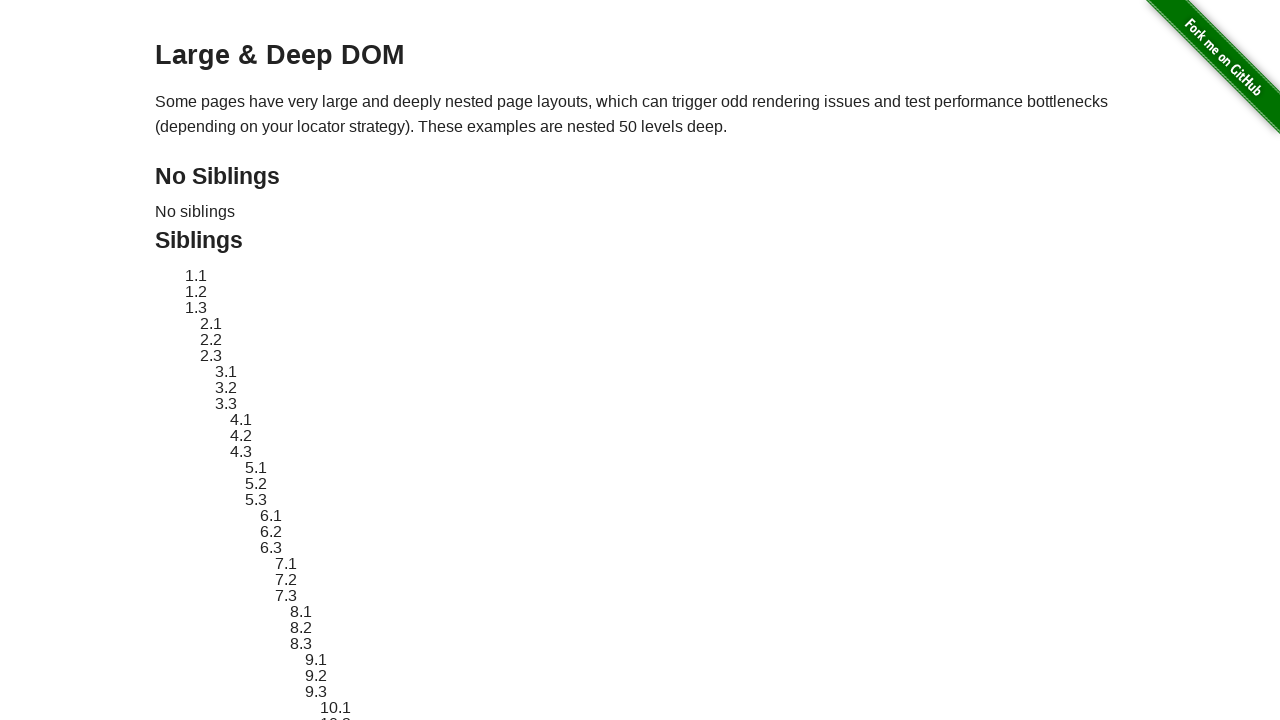